Tests a web table by iterating through cells in a specific row to find one containing 'Python' and then retrieves the price from the adjacent cell

Starting URL: https://rahulshettyacademy.com/AutomationPractice/

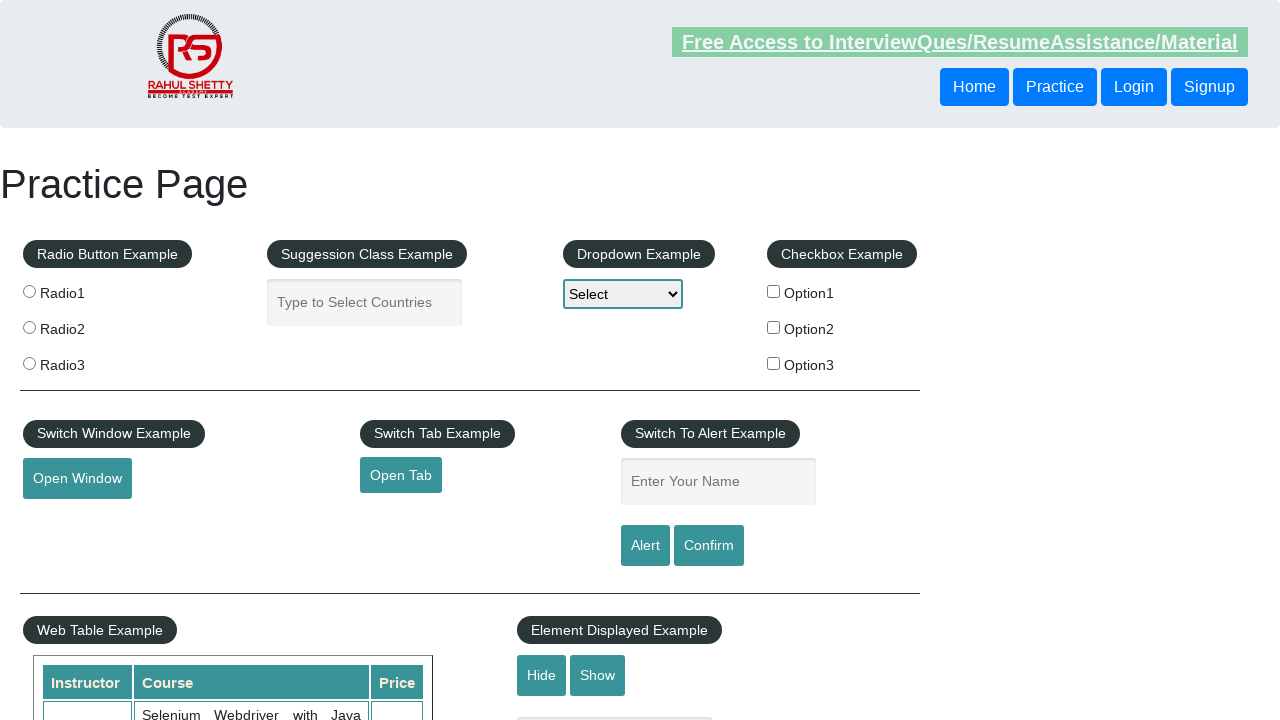

Waited for web table to load
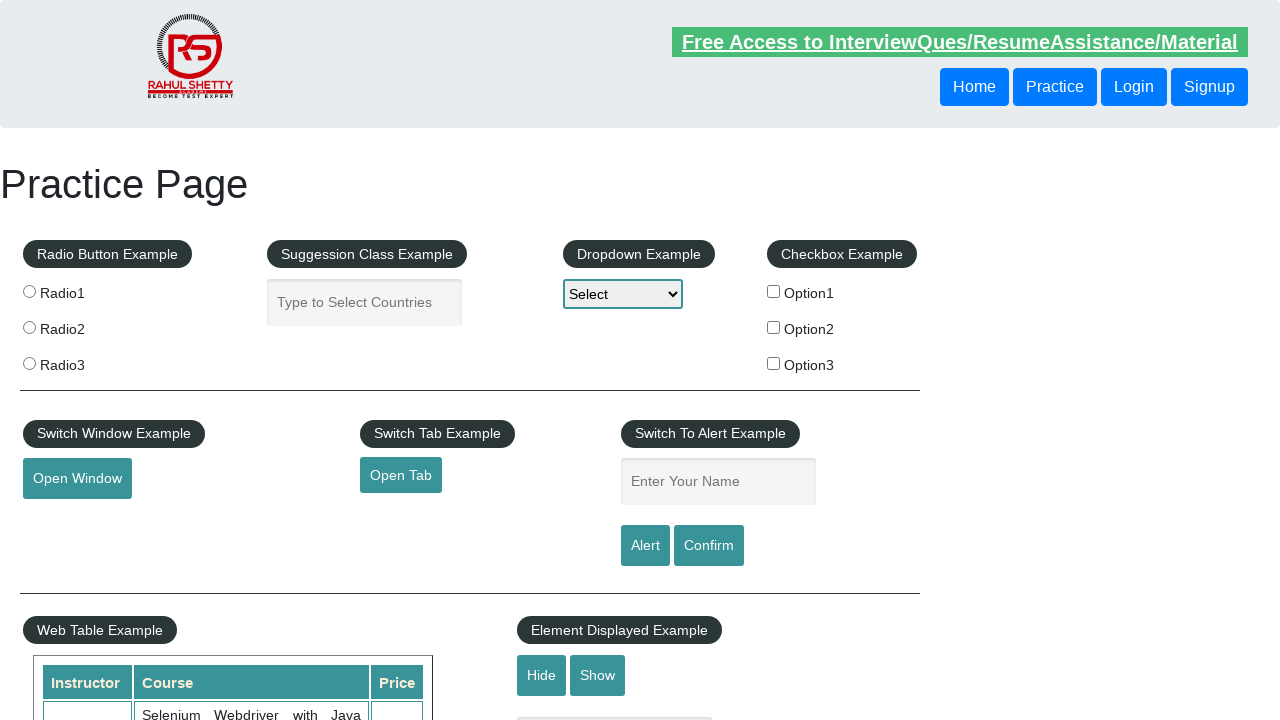

Retrieved all cells from row 9 of the web table
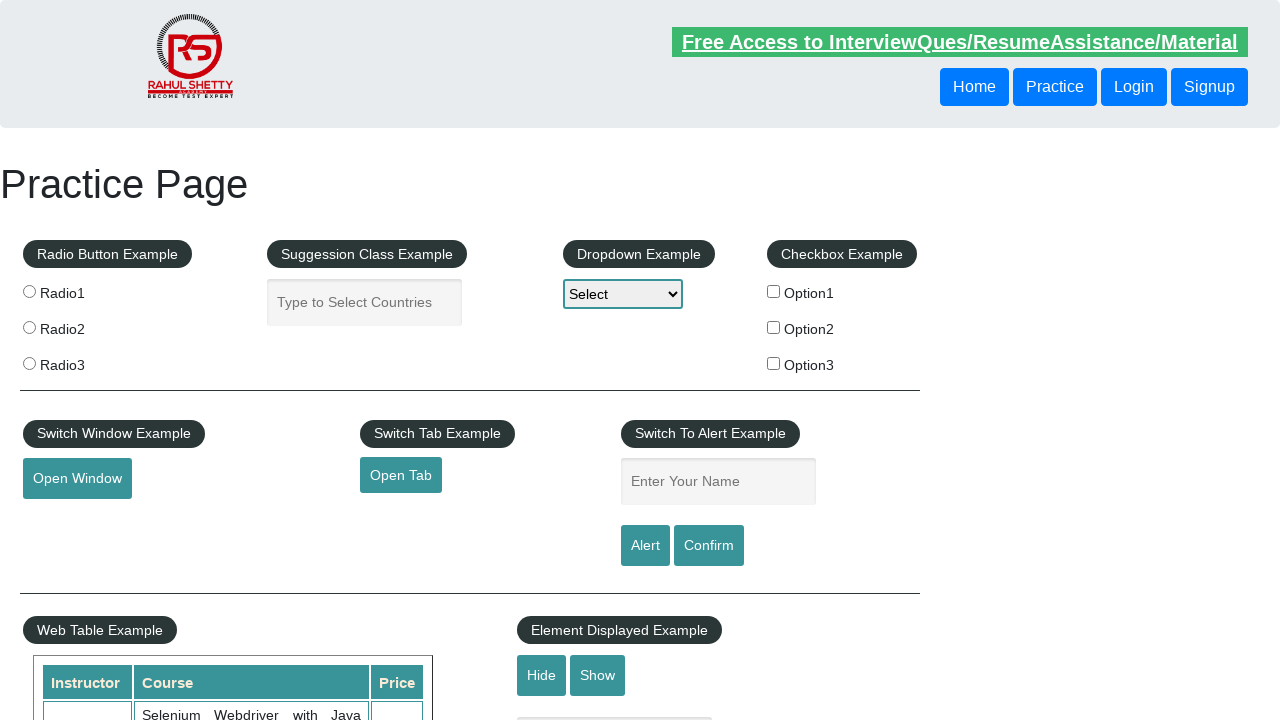

Retrieved cell text content: Rahul Shetty
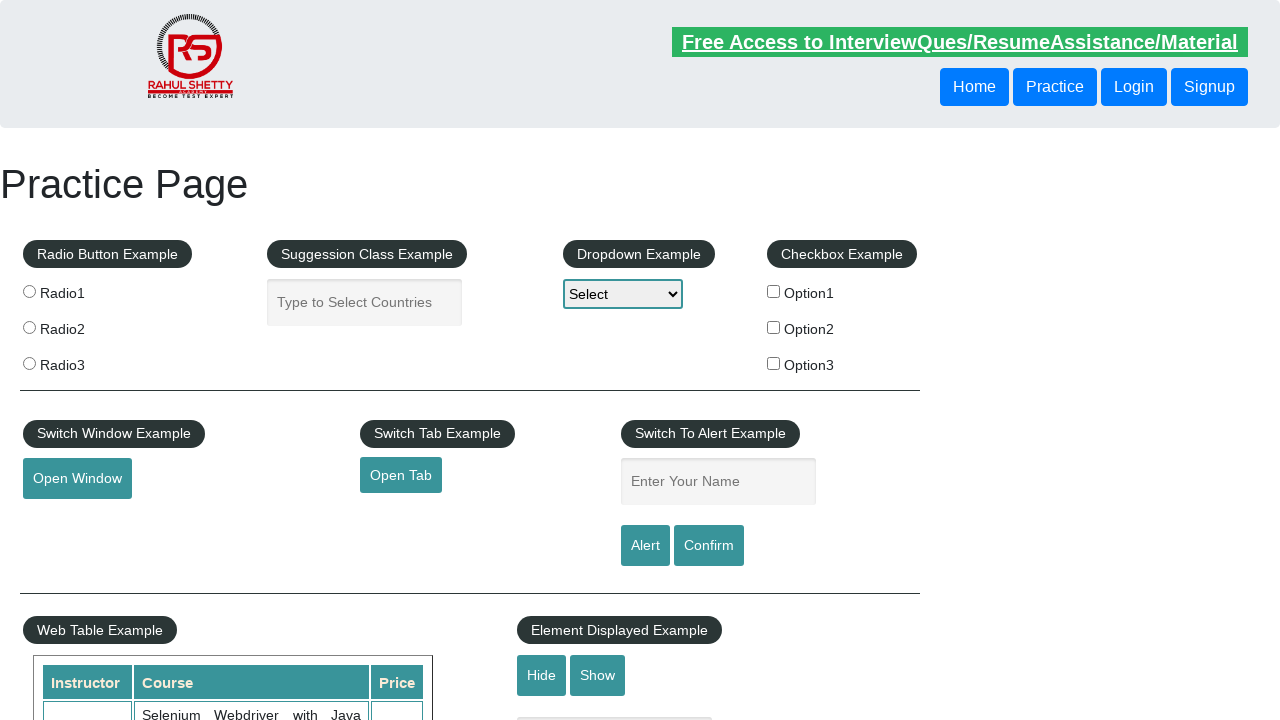

Retrieved cell text content: Master Selenium Automation in simple Python Language
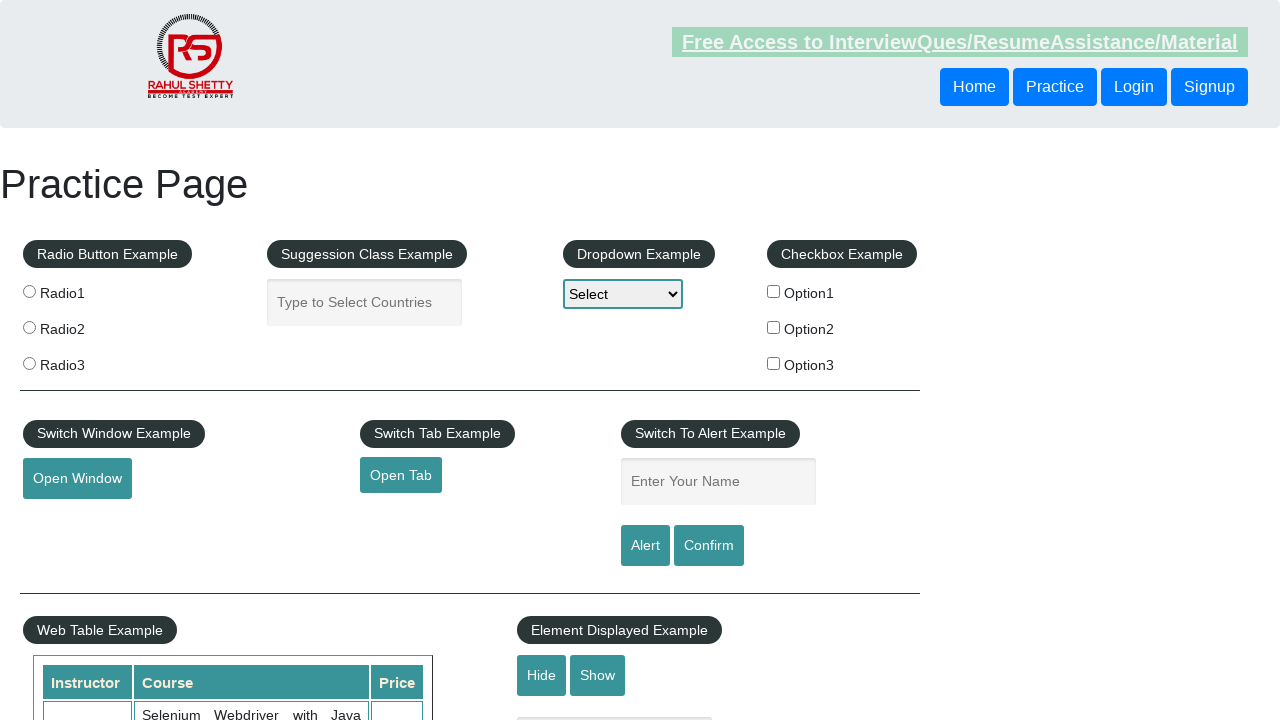

Found cell containing 'Python', located adjacent price cell
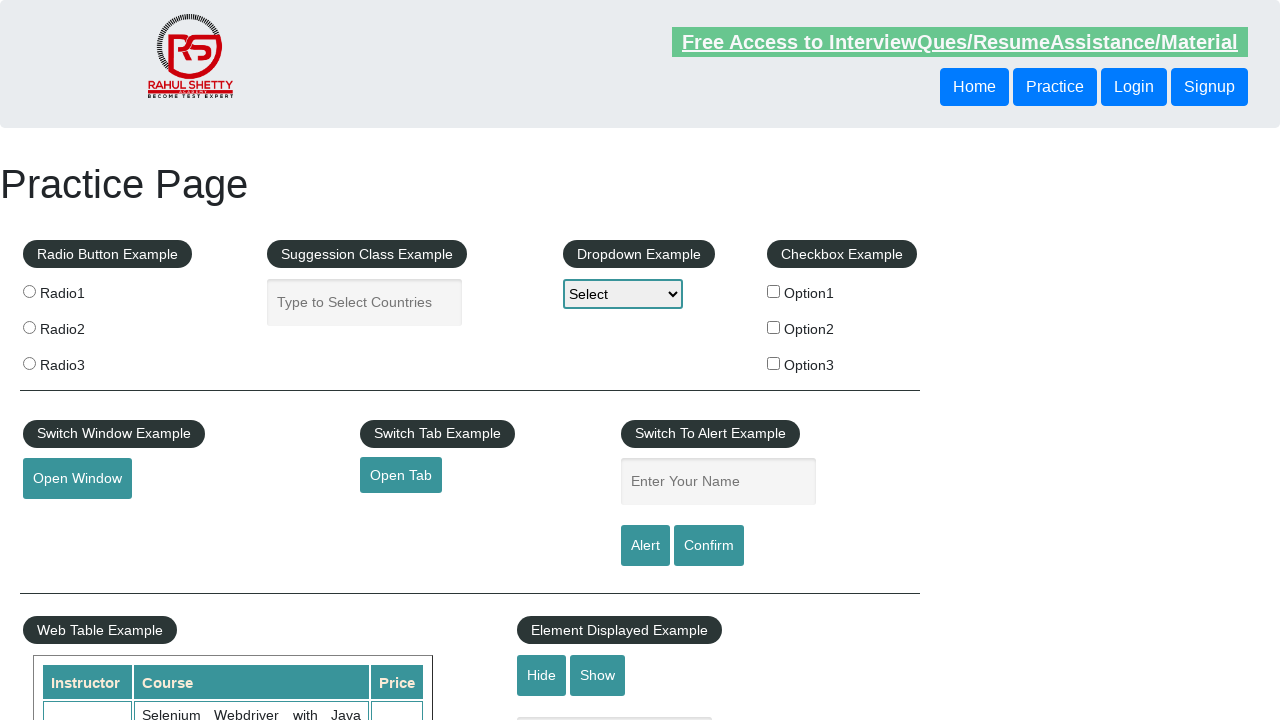

Retrieved price from adjacent cell: 25
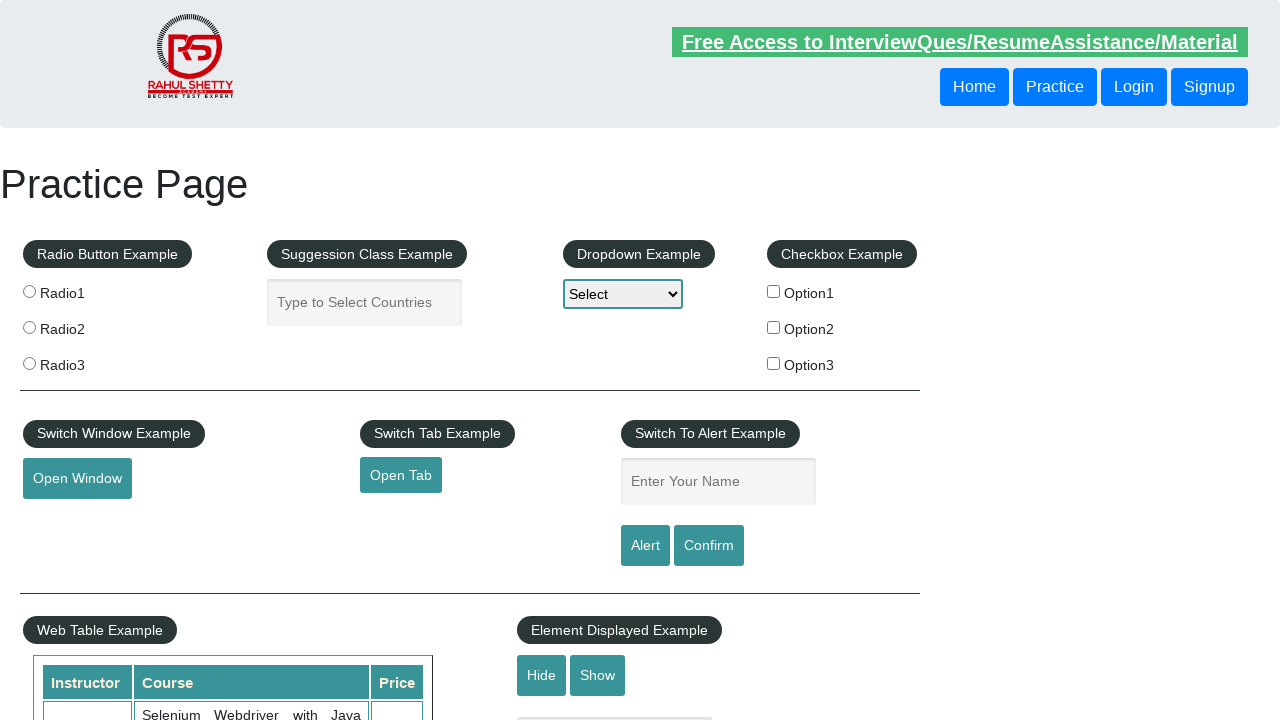

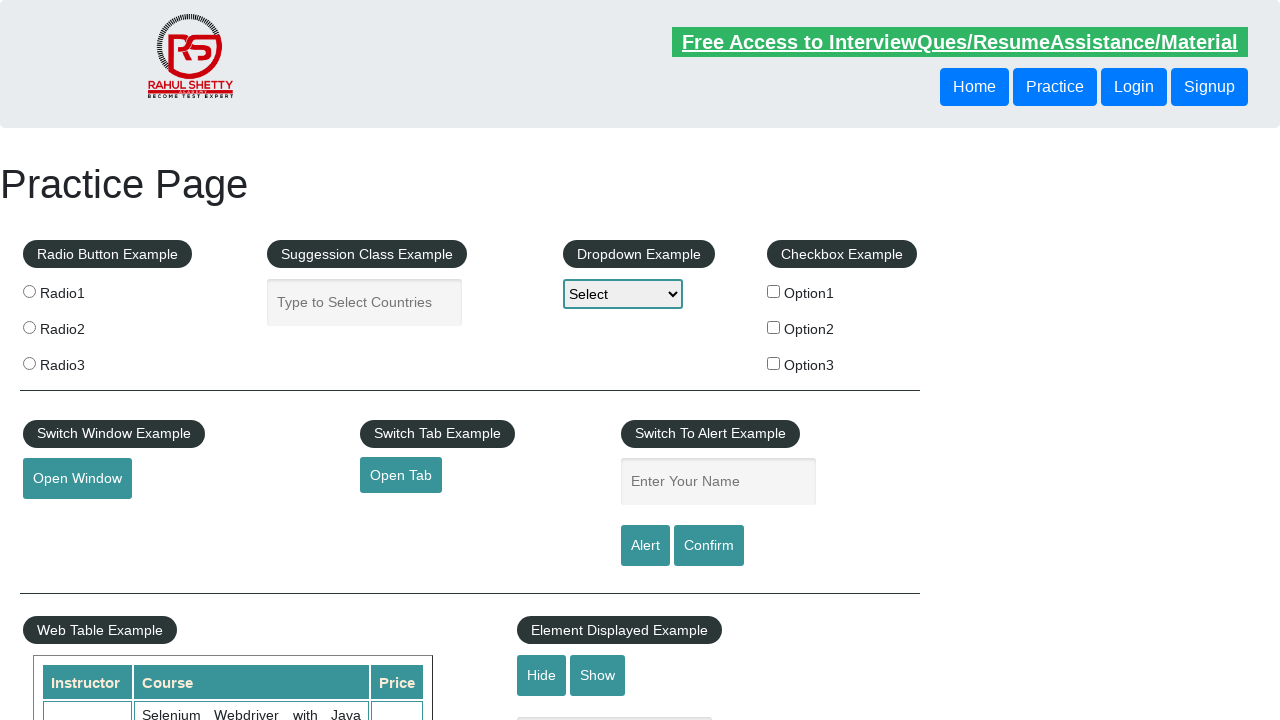